Tests that the text input field is cleared after adding a todo item

Starting URL: https://demo.playwright.dev/todomvc

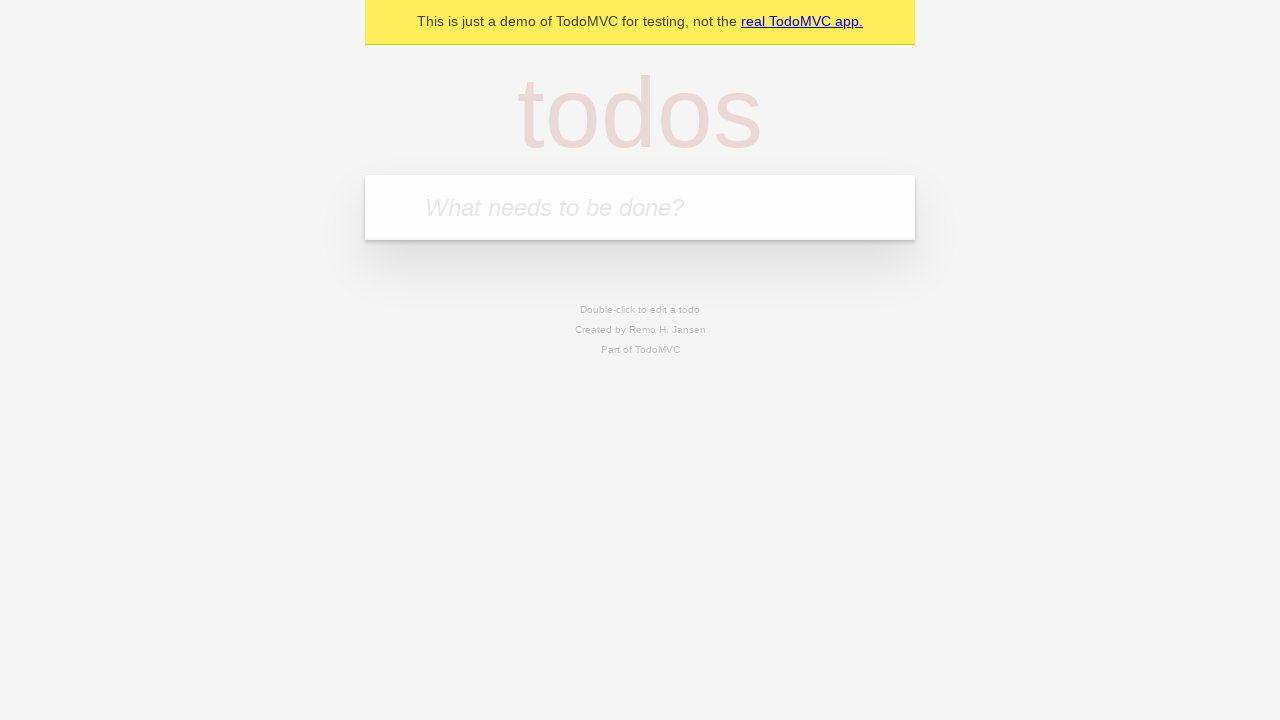

Filled todo input field with 'buy some cheese' on .new-todo
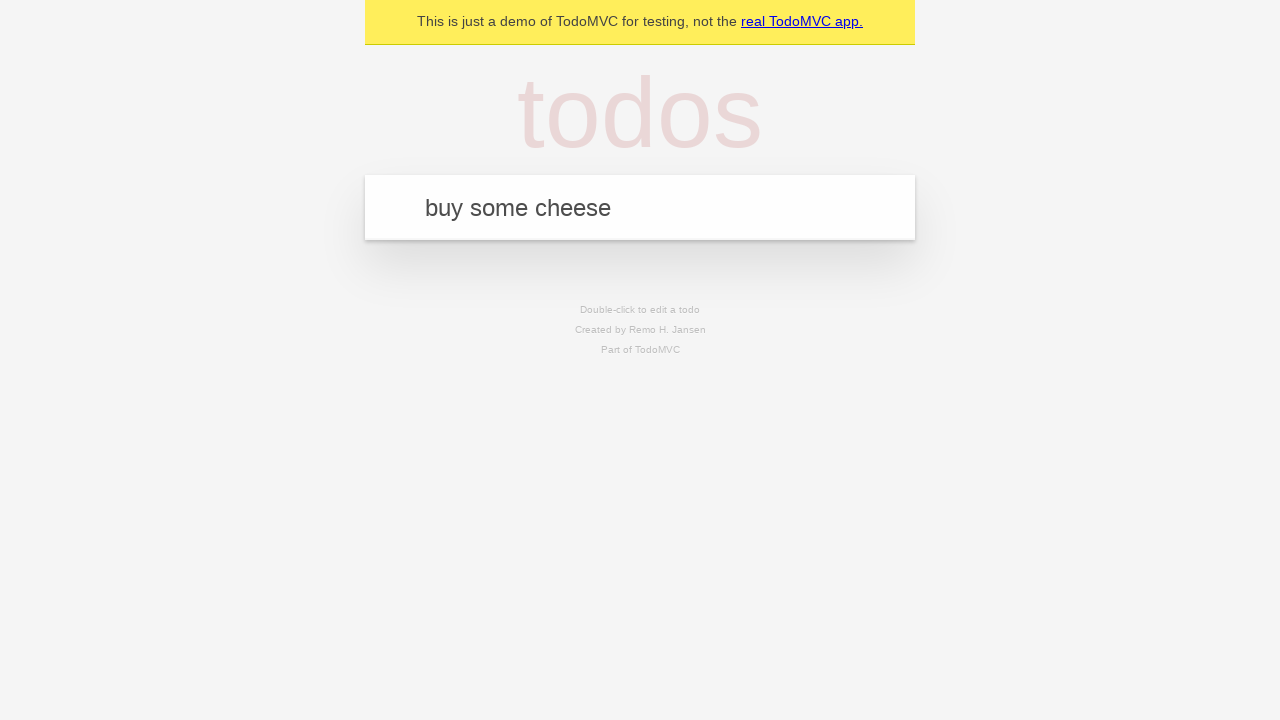

Pressed Enter to add the todo item on .new-todo
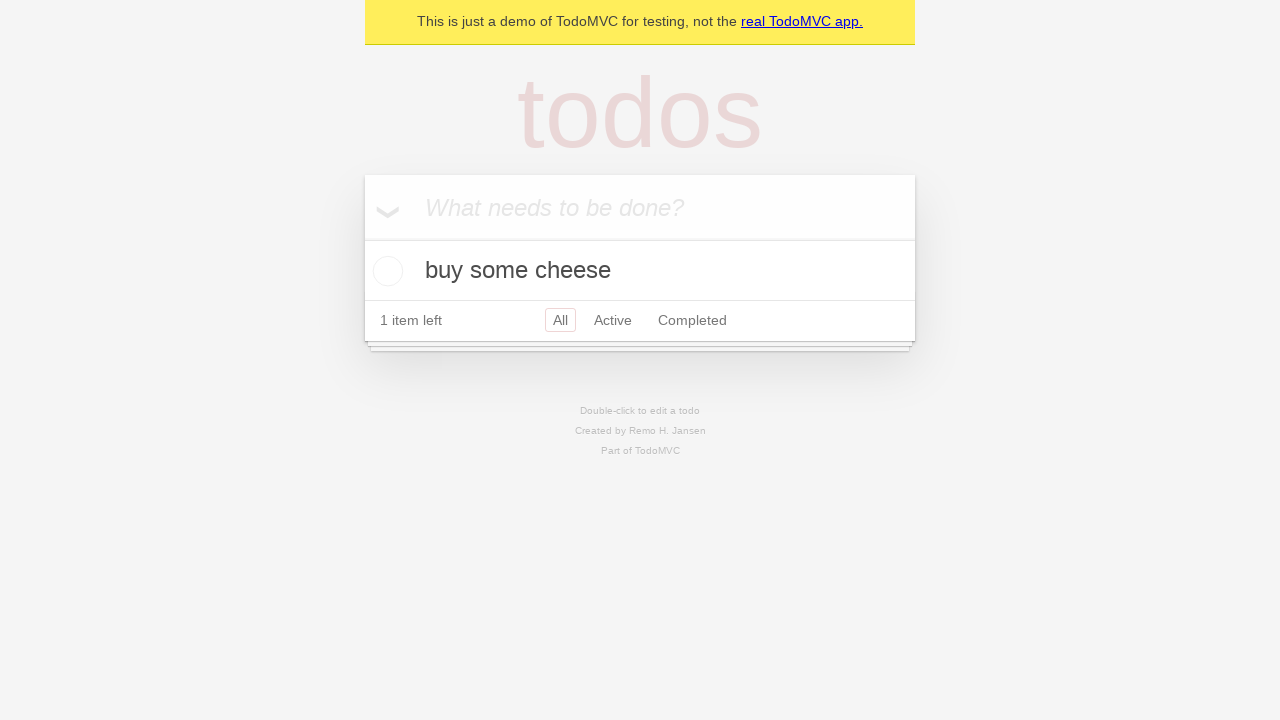

Todo item appeared in the list
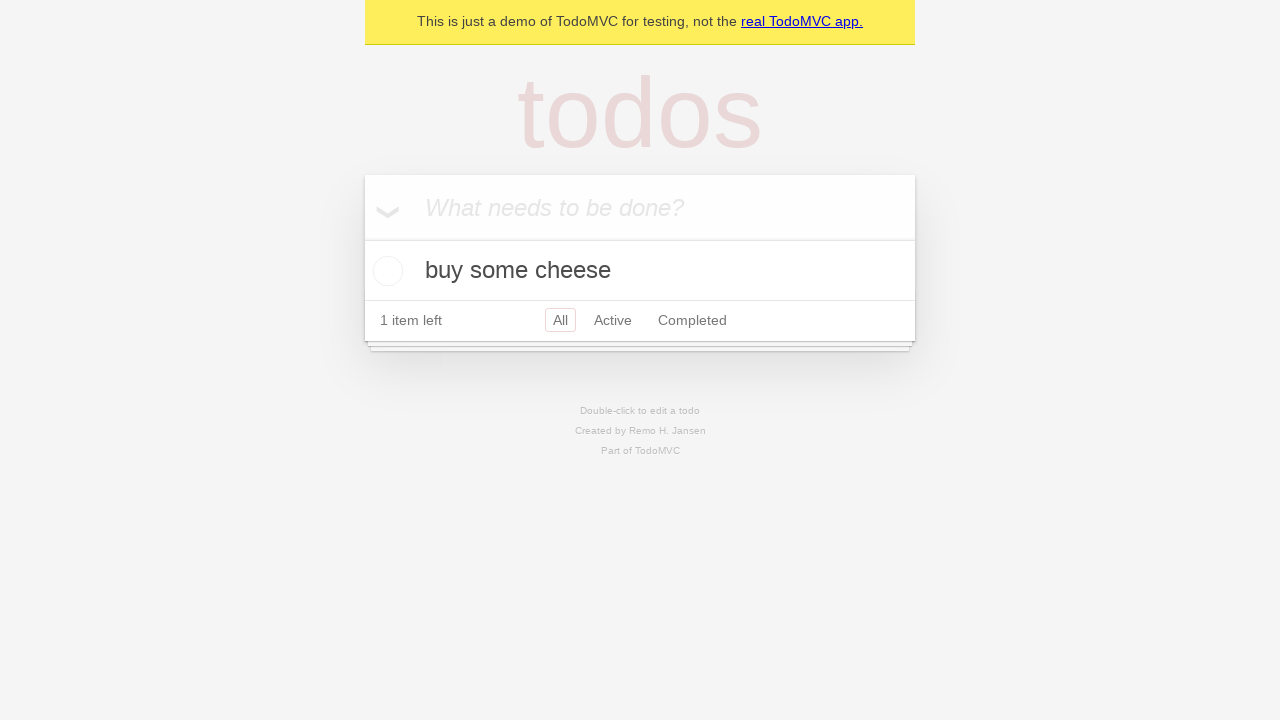

Verified that text input field was cleared after adding todo
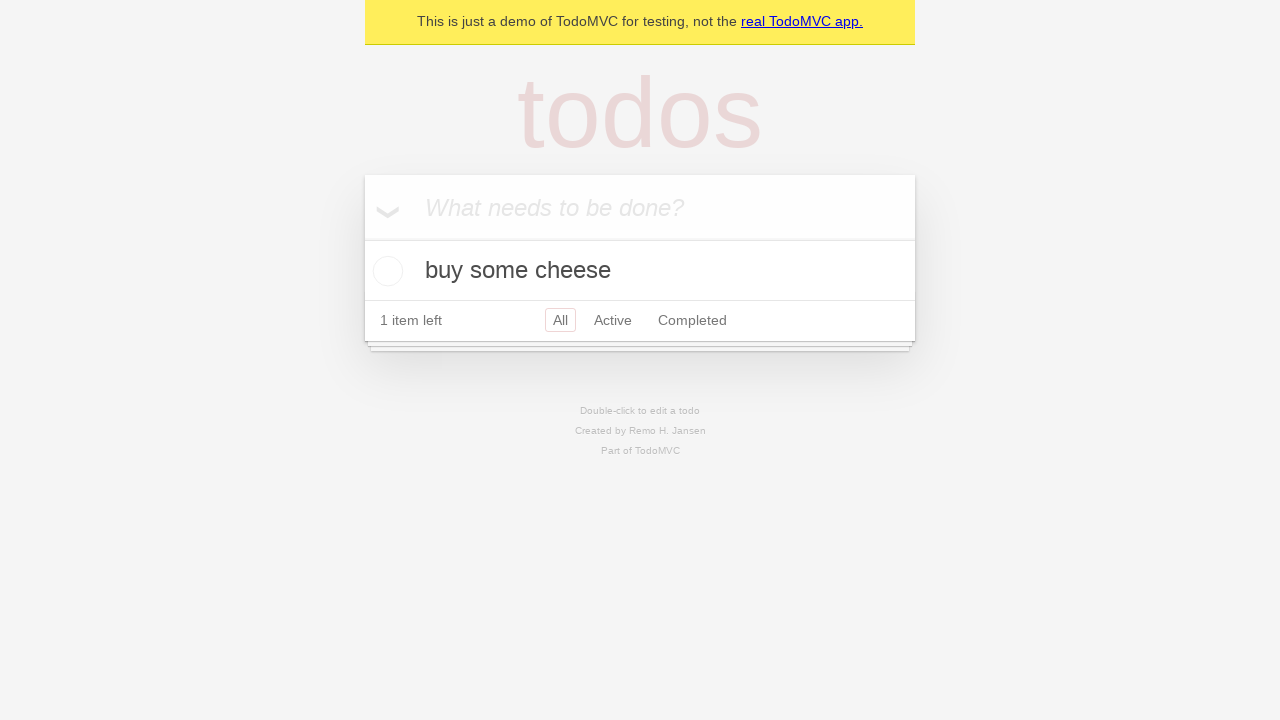

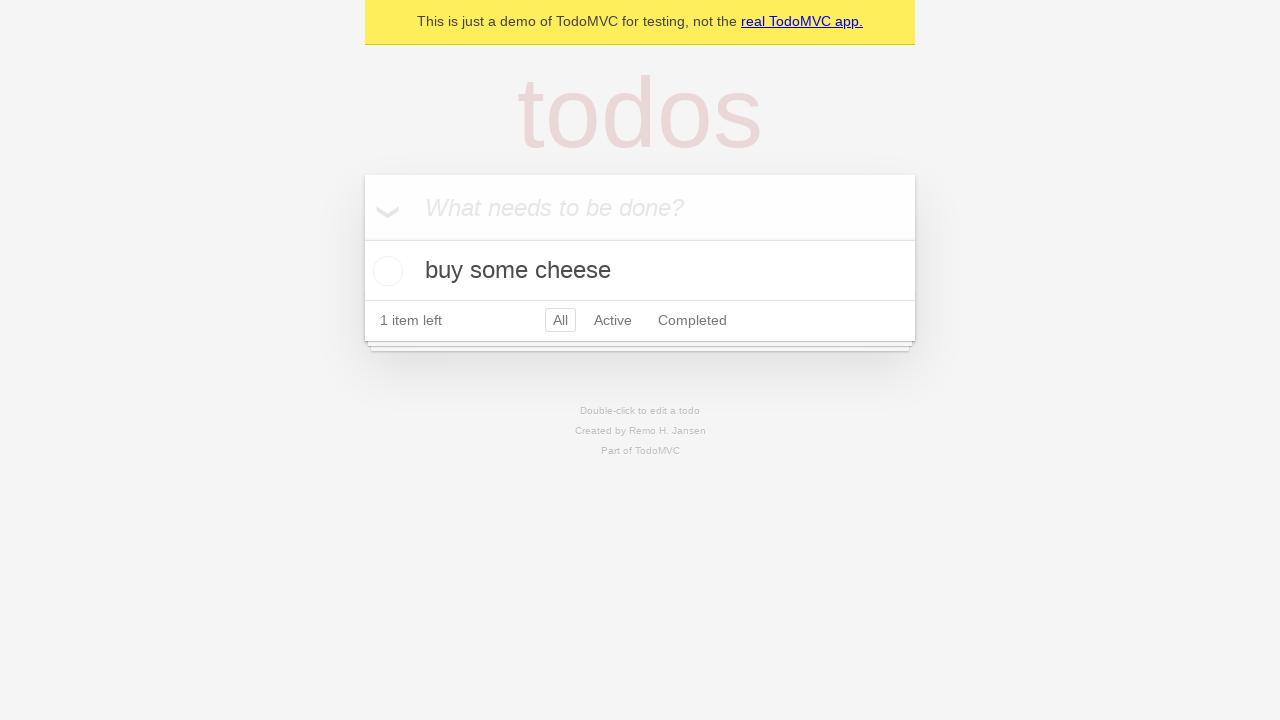